Tests Python.org search functionality by entering "pycon" in the search box and submitting the search

Starting URL: http://www.python.org

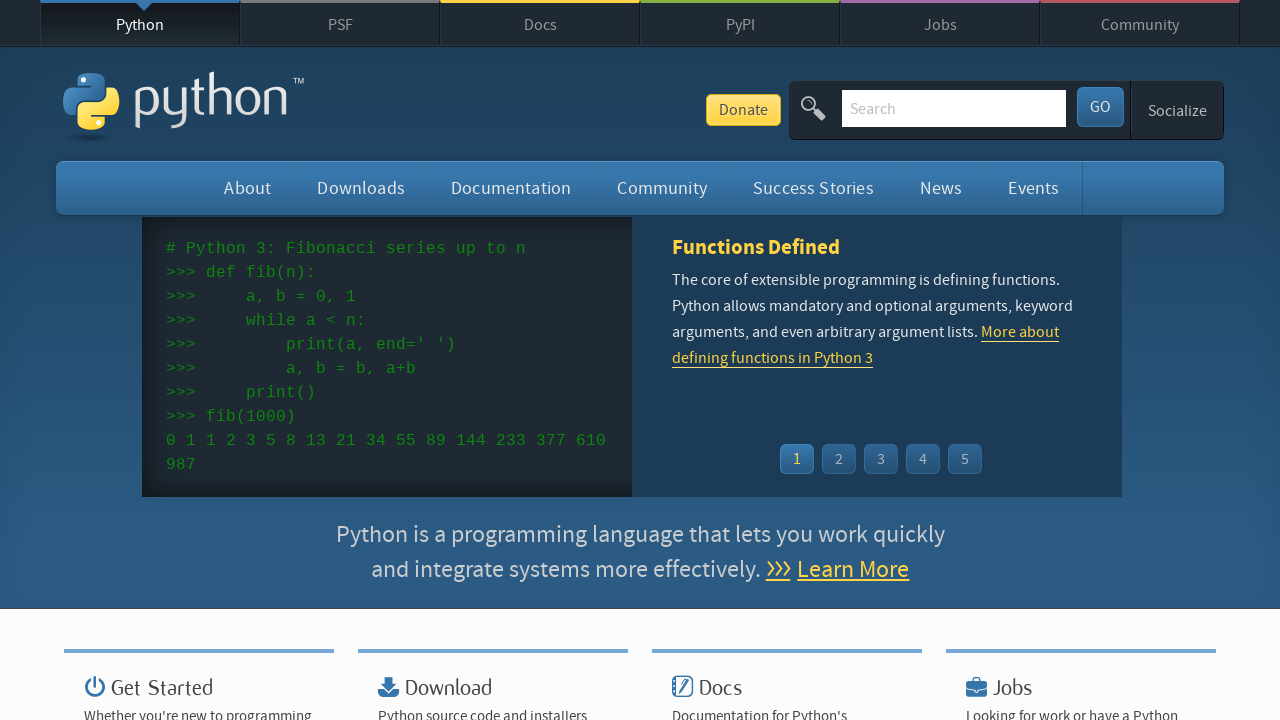

Located and cleared the search box on input[name='q']
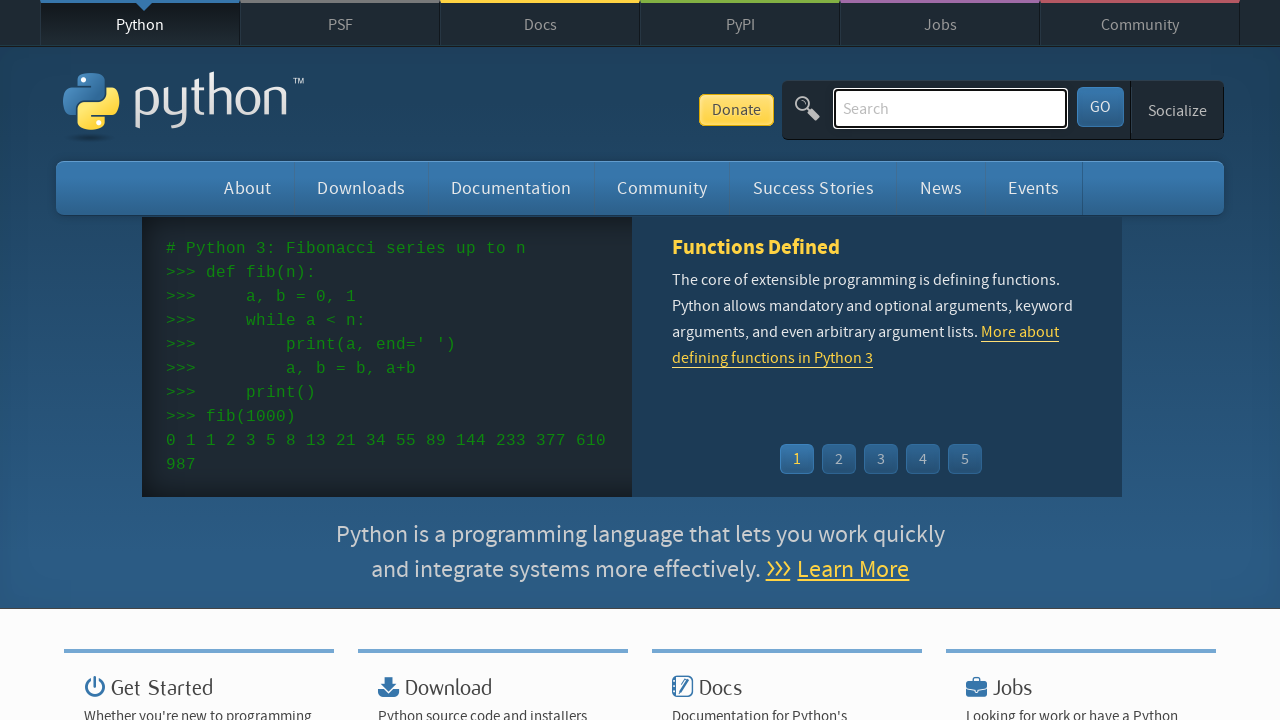

Entered 'pycon' in the search box on input[name='q']
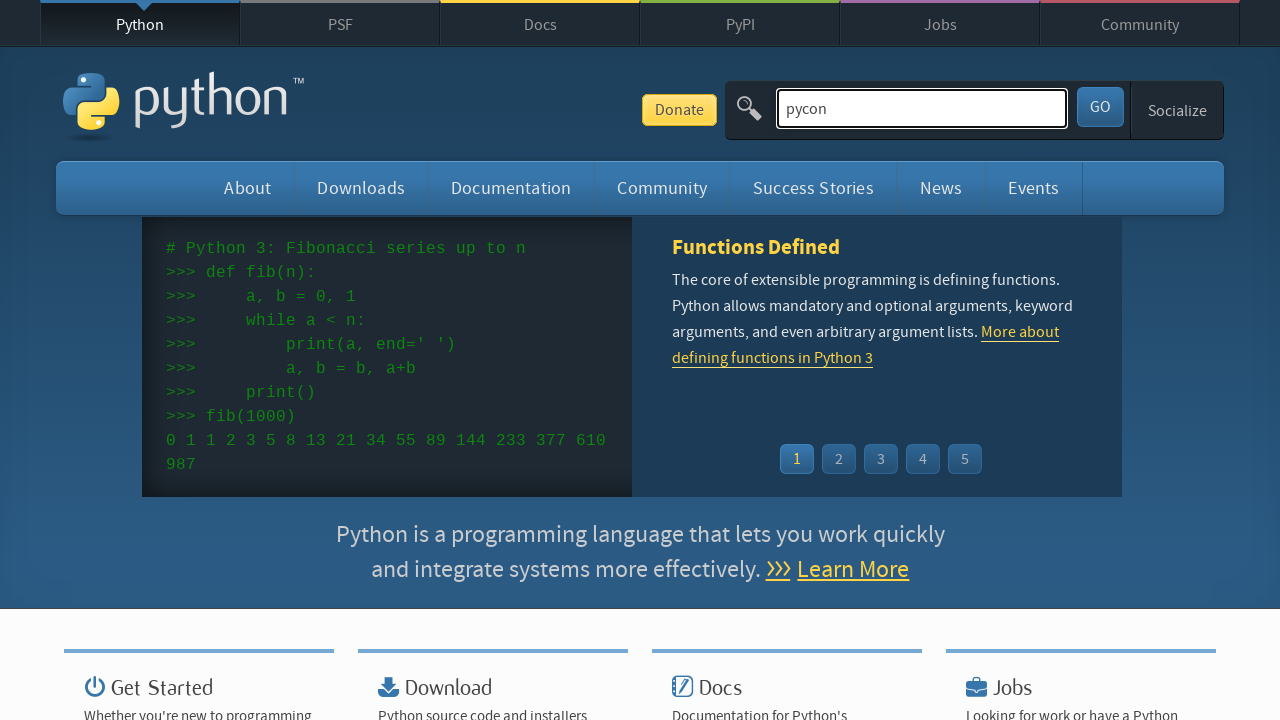

Pressed Enter to submit the search on input[name='q']
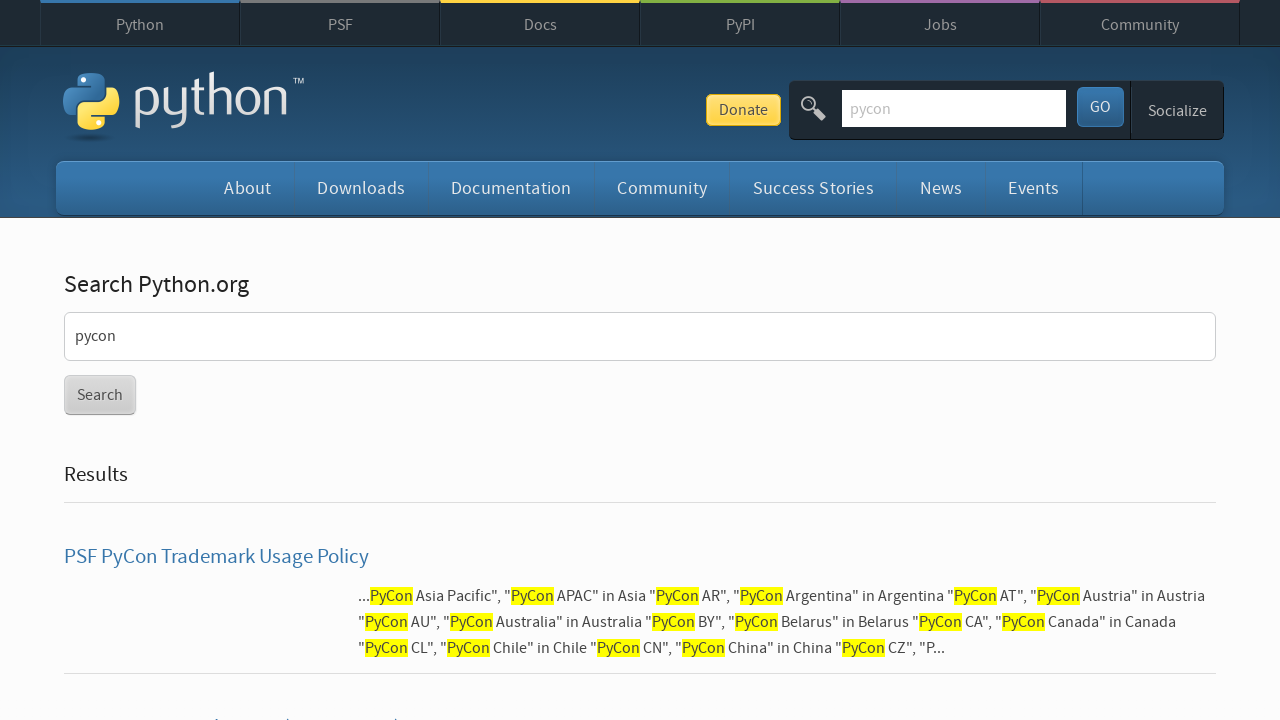

Search results page loaded
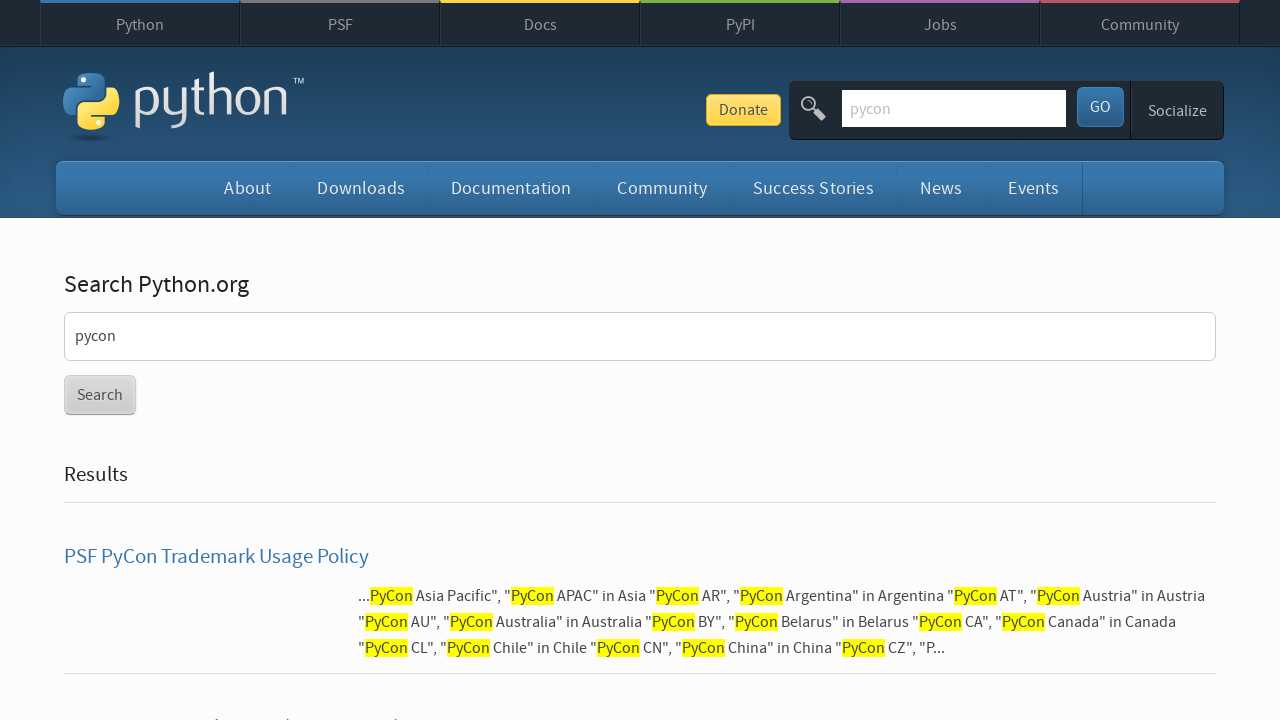

Verified that search results are displayed
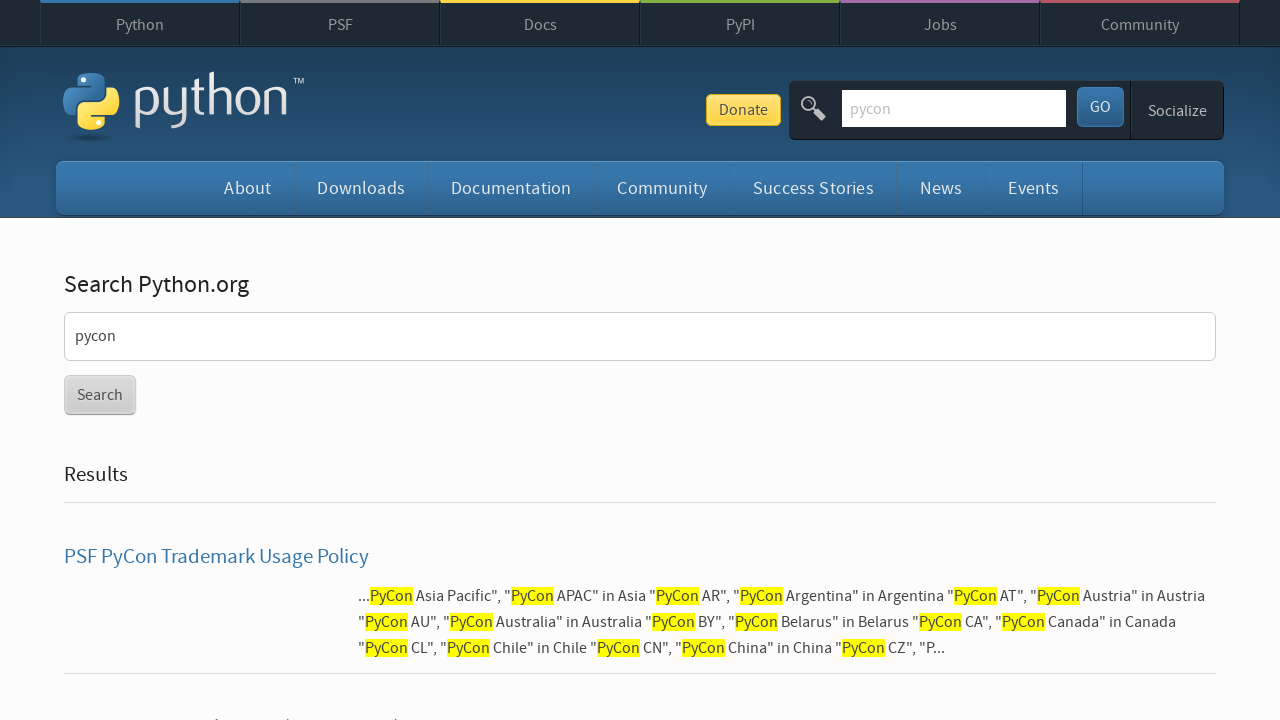

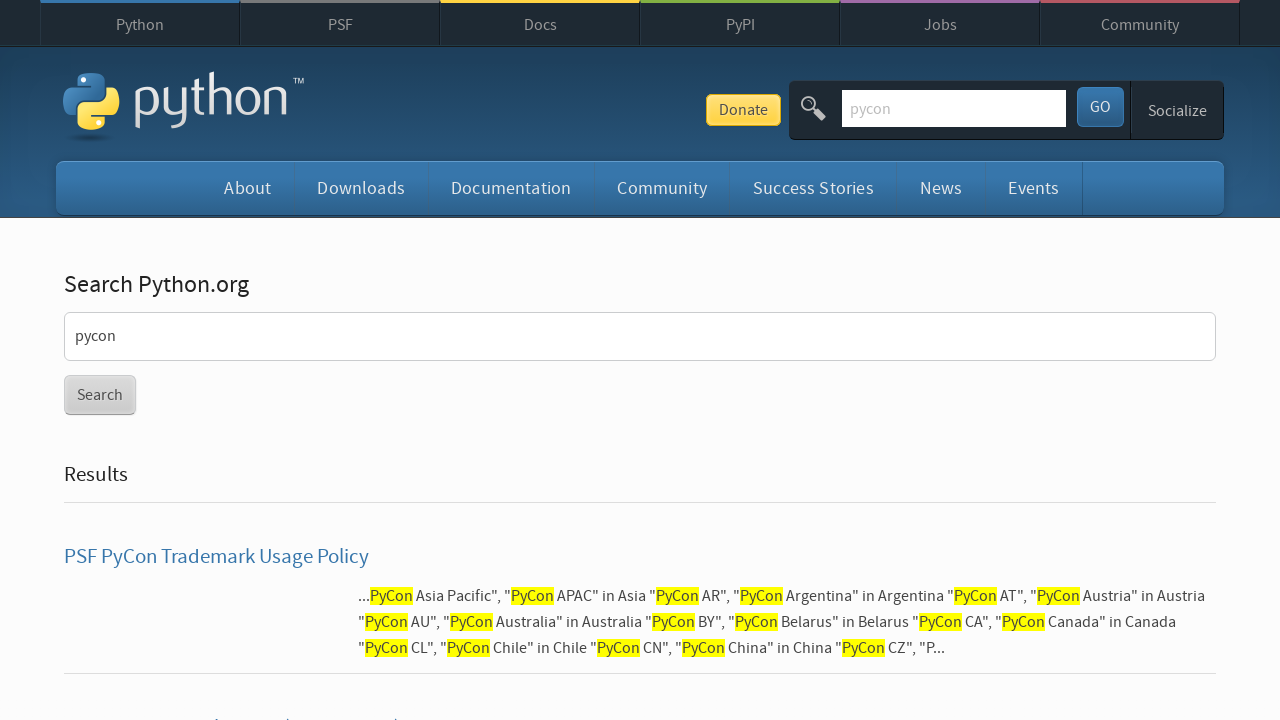